Tests file upload functionality by uploading a file and verifying the uploaded filename is displayed on the confirmation page

Starting URL: http://the-internet.herokuapp.com/upload

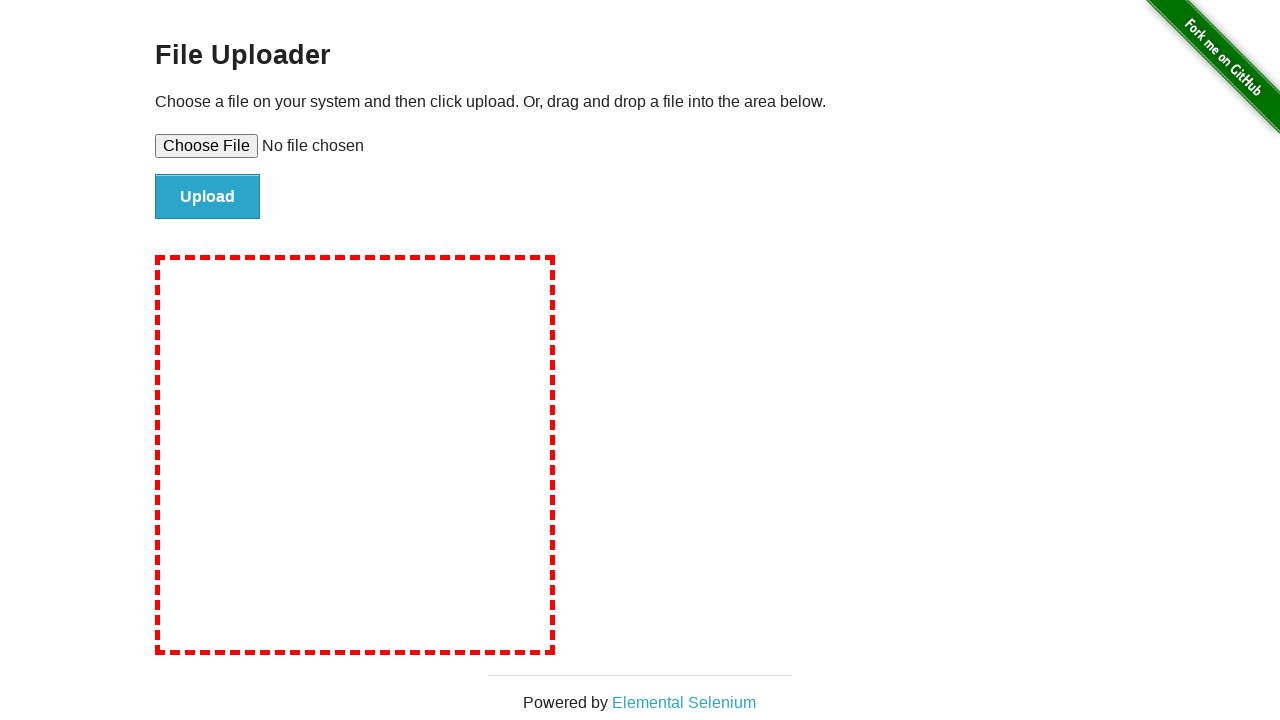

Created temporary test JPEG file for upload
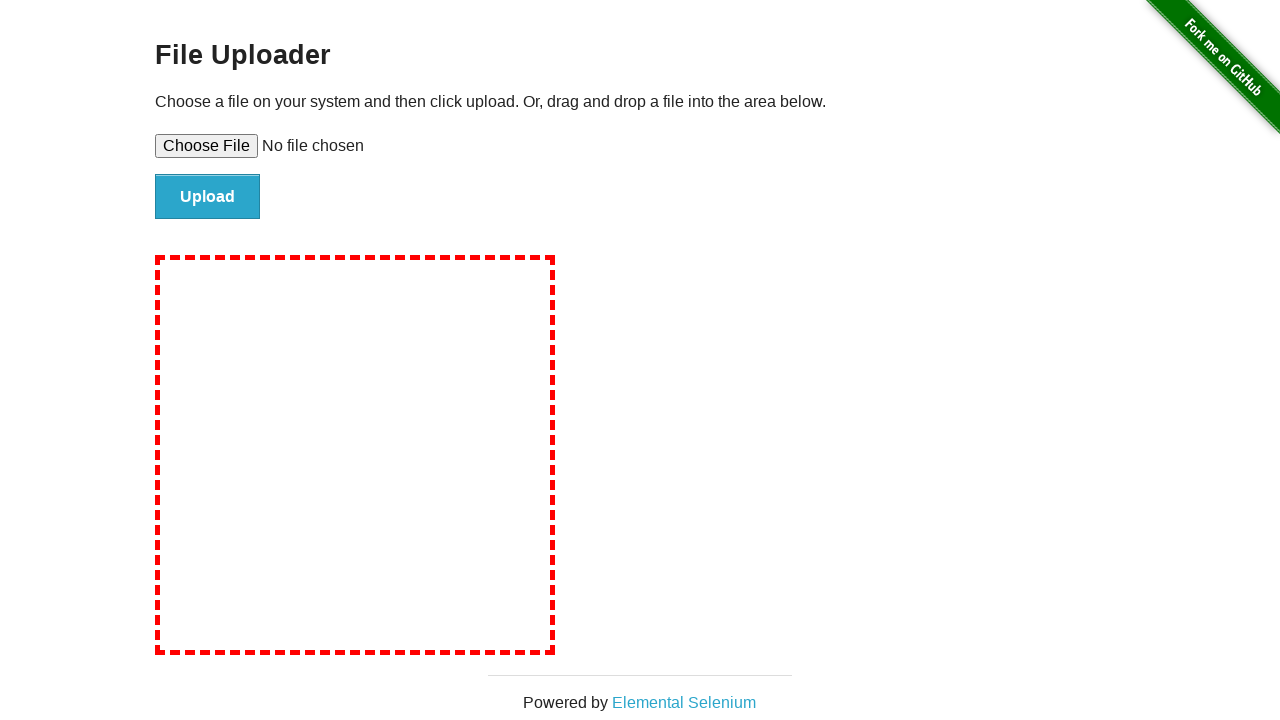

Set input file 'test_upload_image.jpeg' to file upload field
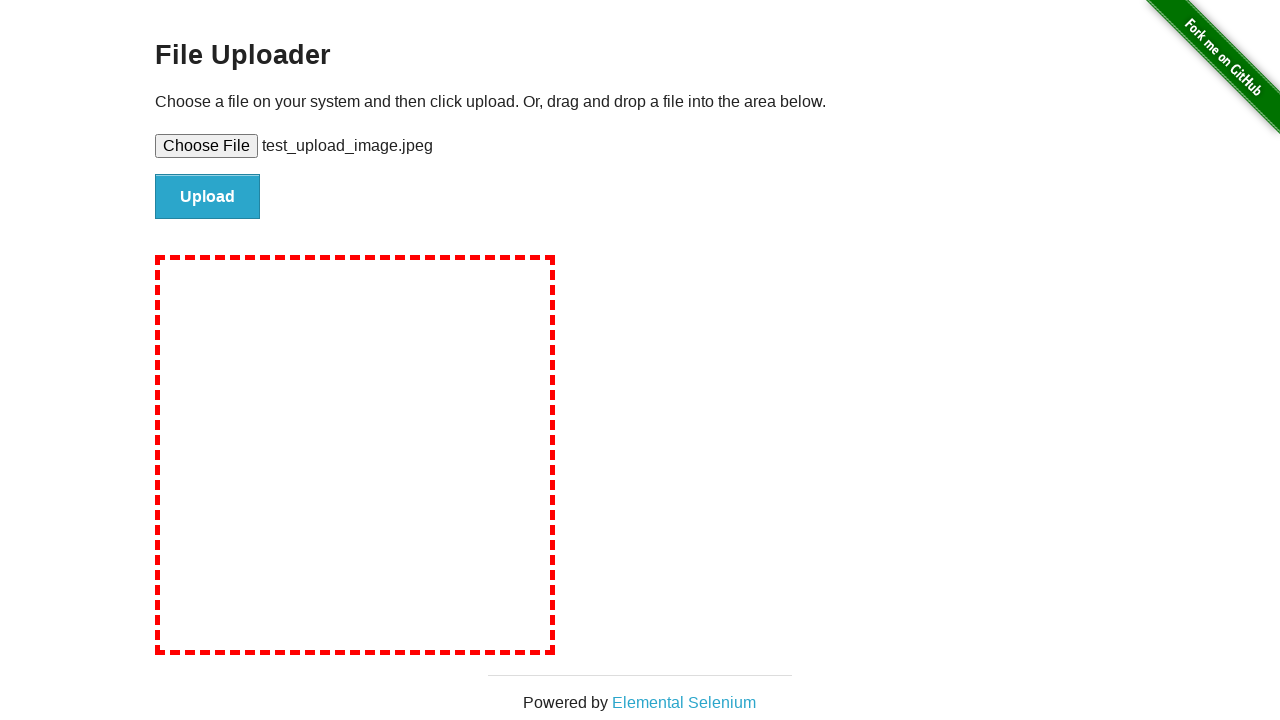

Clicked file submit button to upload file at (208, 197) on #file-submit
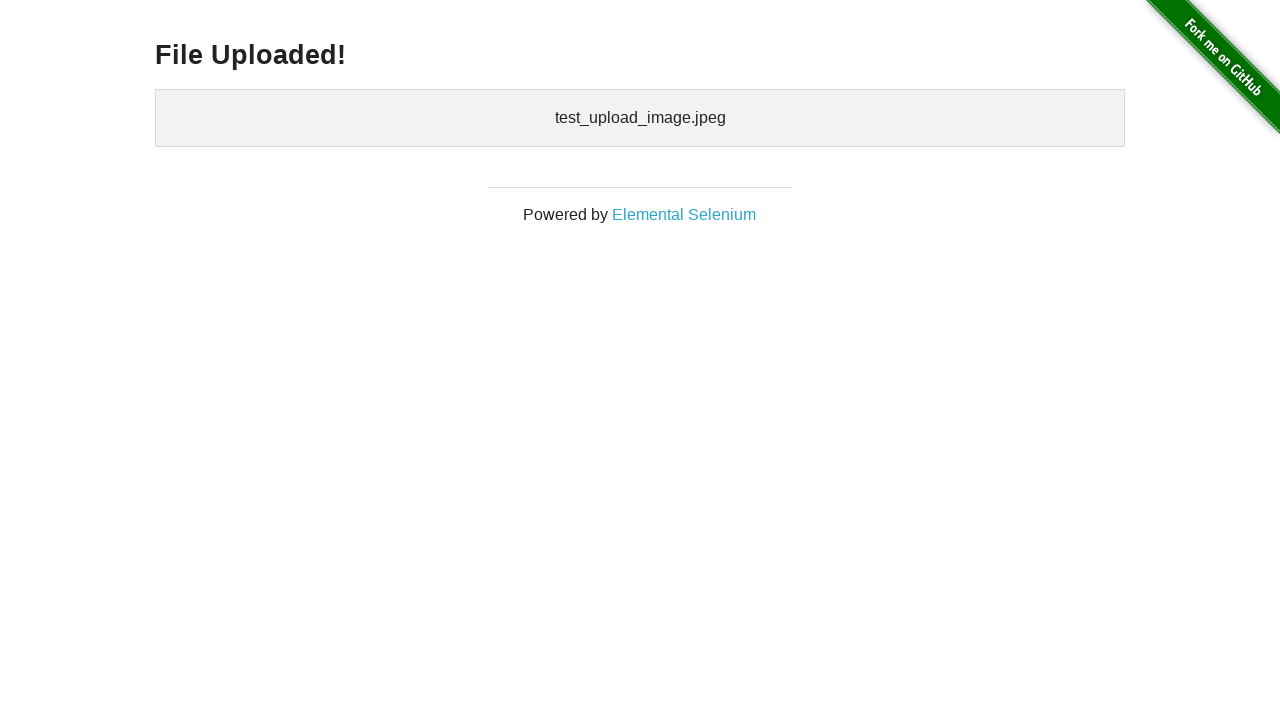

Verified uploaded filename 'test_upload_image.jpeg' is displayed on confirmation page
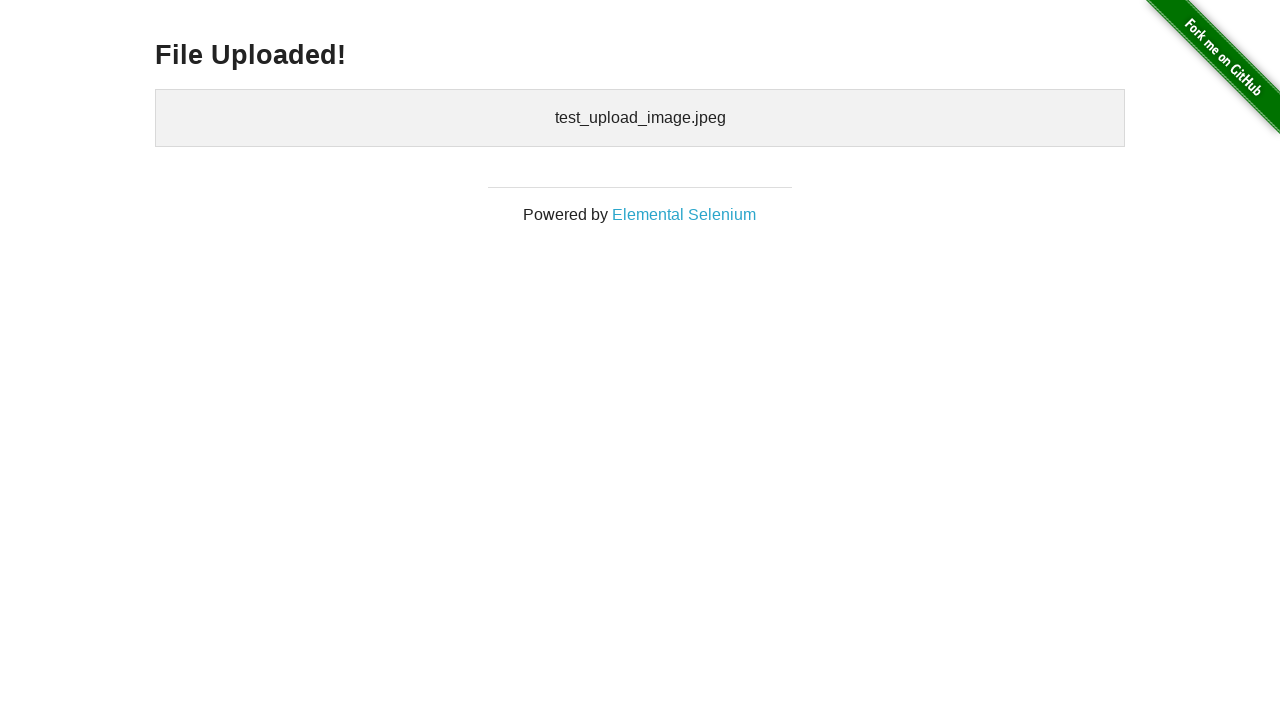

Cleaned up temporary test file
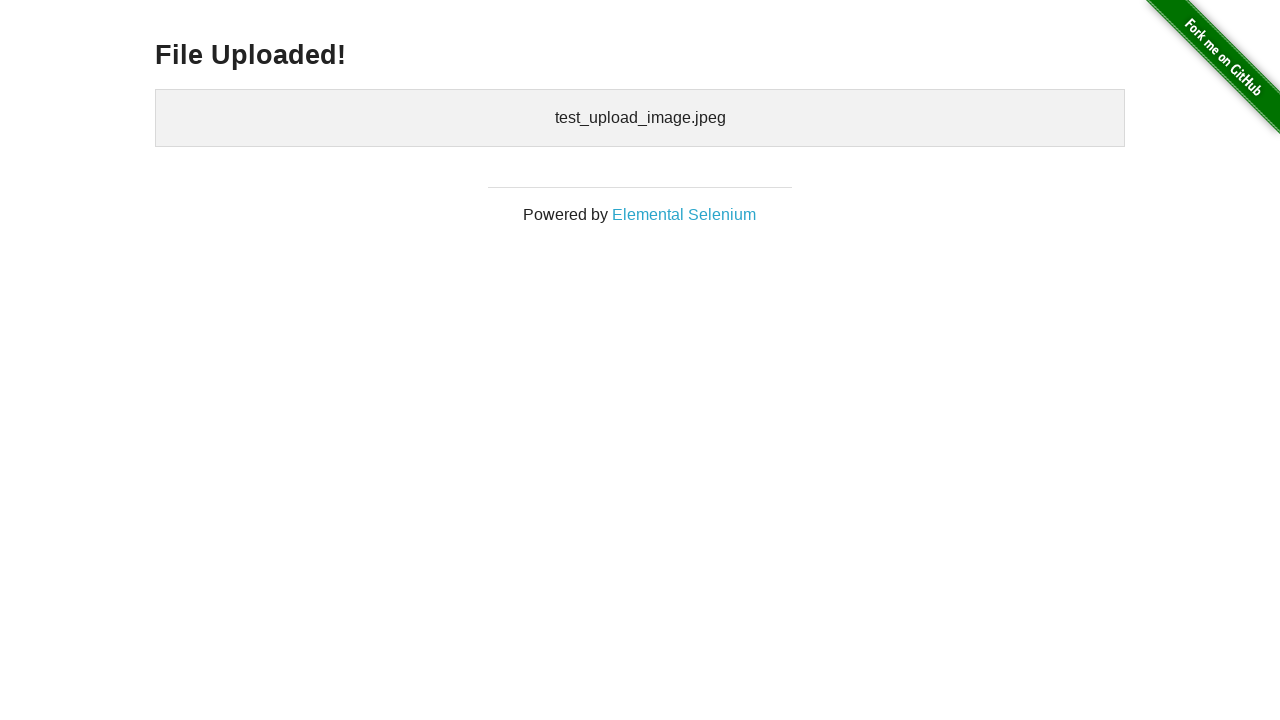

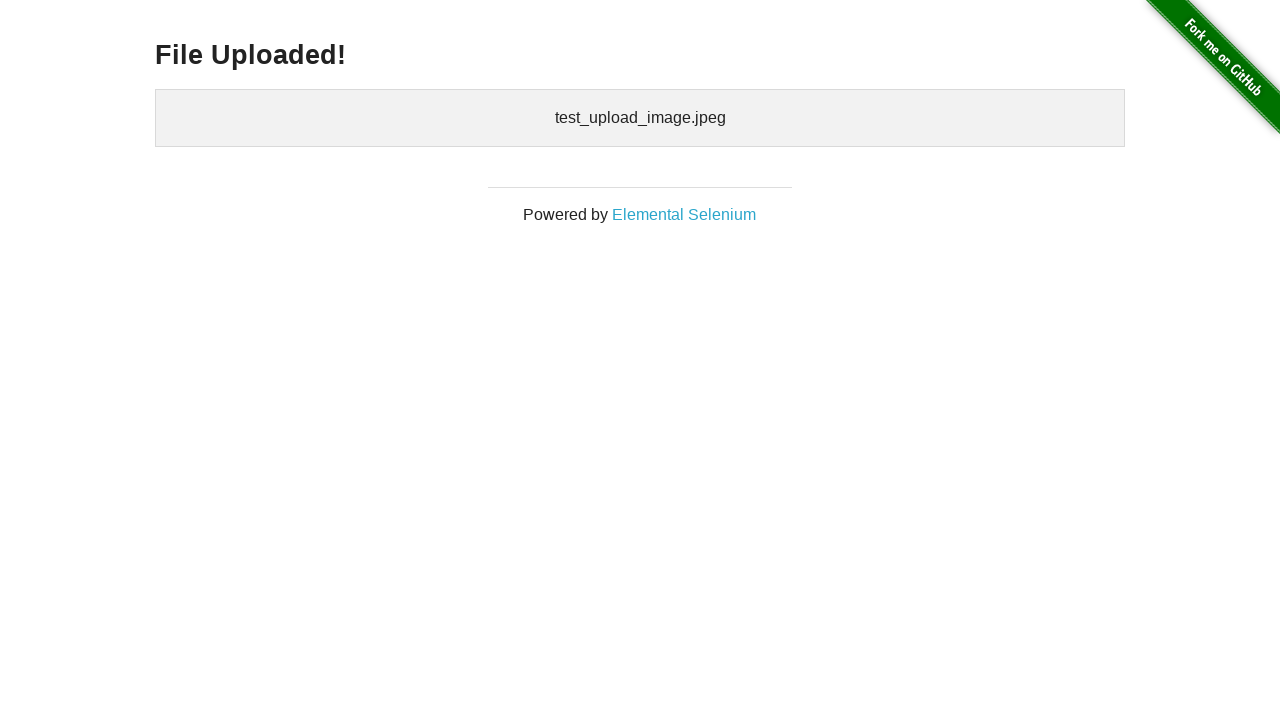